Clicks the new user registration link using CSS selector with class

Starting URL: https://portaldev.cms.gov/portal/

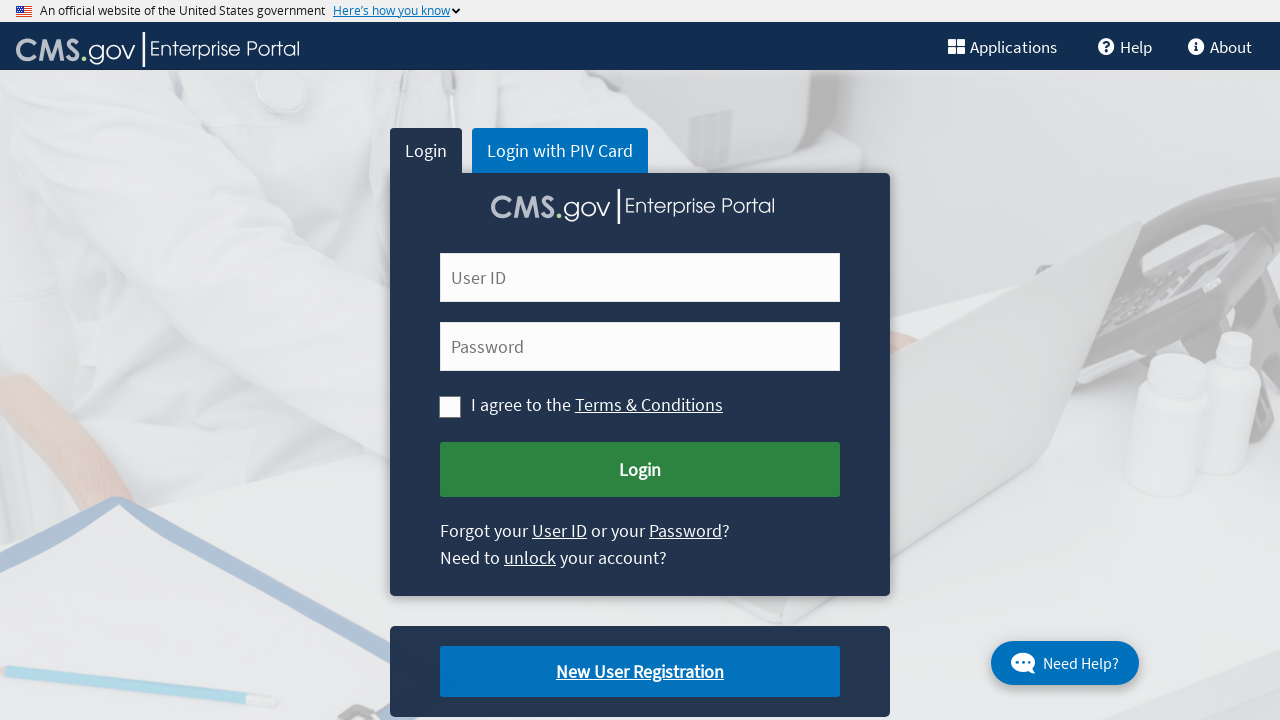

Navigated to https://portaldev.cms.gov/portal/
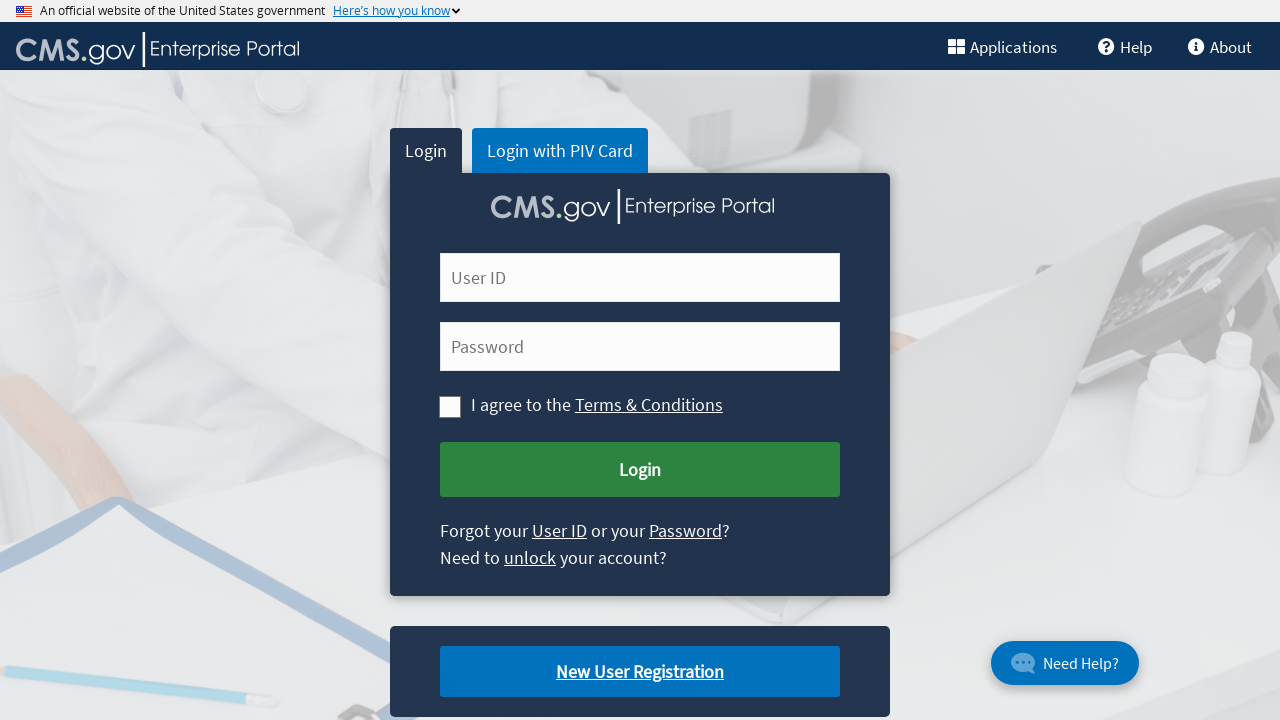

Clicked new user registration link using CSS selector with class '.cms-newuser-reg' at (640, 672) on .cms-newuser-reg
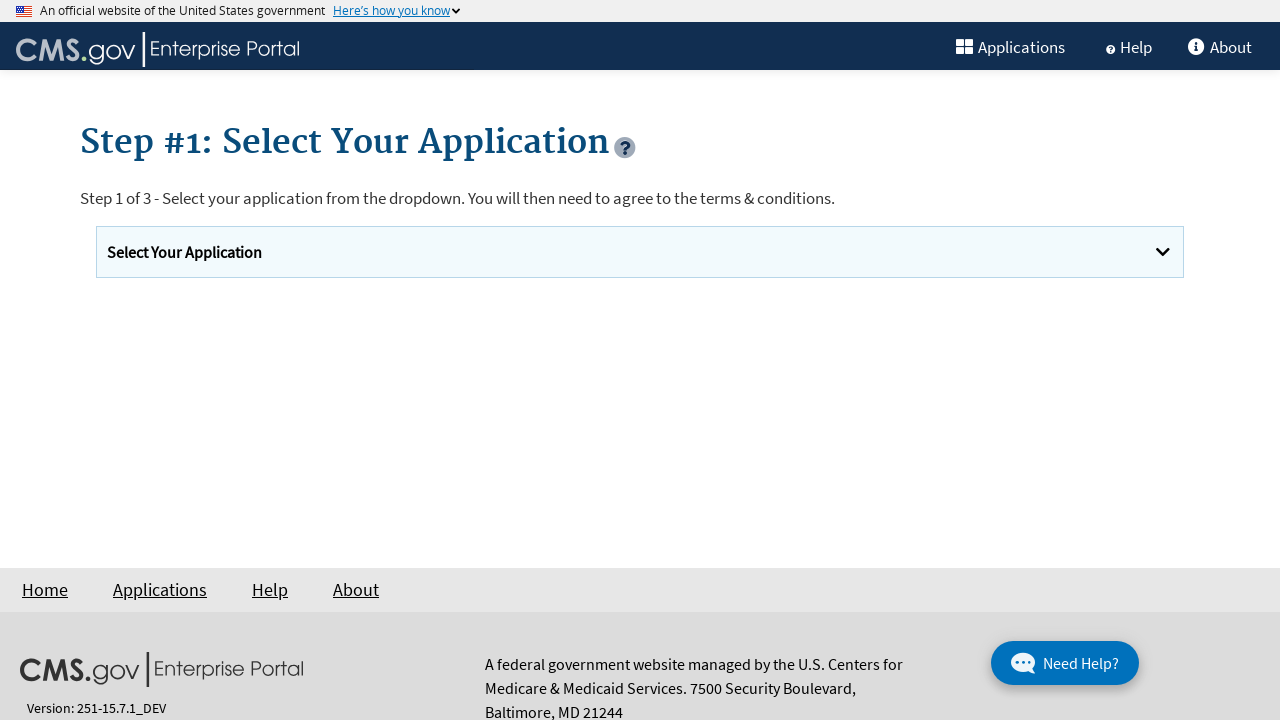

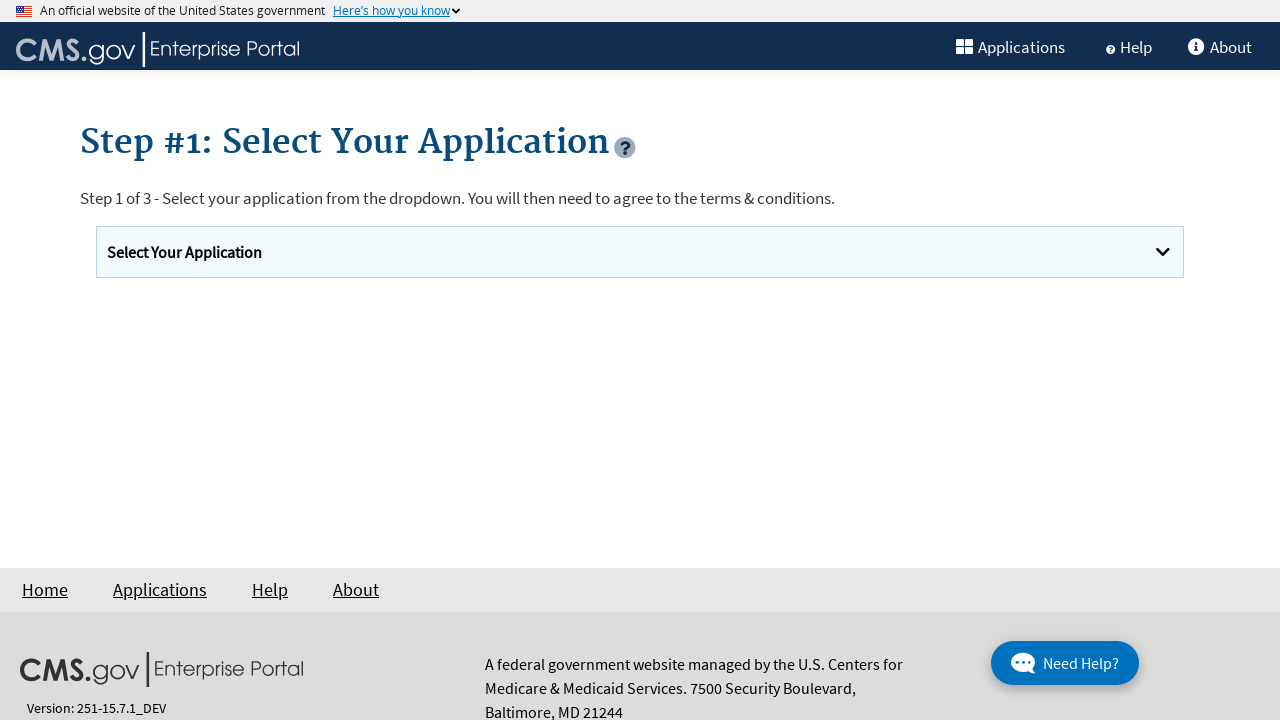